Navigates to a registration page, scrolls down the page, and clicks on the Facebook social media icon

Starting URL: https://www.jeevansathi.com/m0/register/customreg/15?source=SH_Bra_ROC&sh1=Trusted%20Marriage%20Site&sh2=Over%2010%20Lakhs%20Profiles&utm_source=google&utm_medium=cpc&utm_campaign=Search_Brand_Exact_Campaigns_Desktop_Ethinos&utm_adgroup=Brand&utm_term=jeevansathi&gad_source=1&gclid=Cj0KCQiA3uGqBhDdARIsAFeJ5r3RO2qNWn6_s_r7NbIB2IEkDpyX7kEBaI1EXWc7JIH6RBfQ7glo6rEaAoU-EALw_wcB

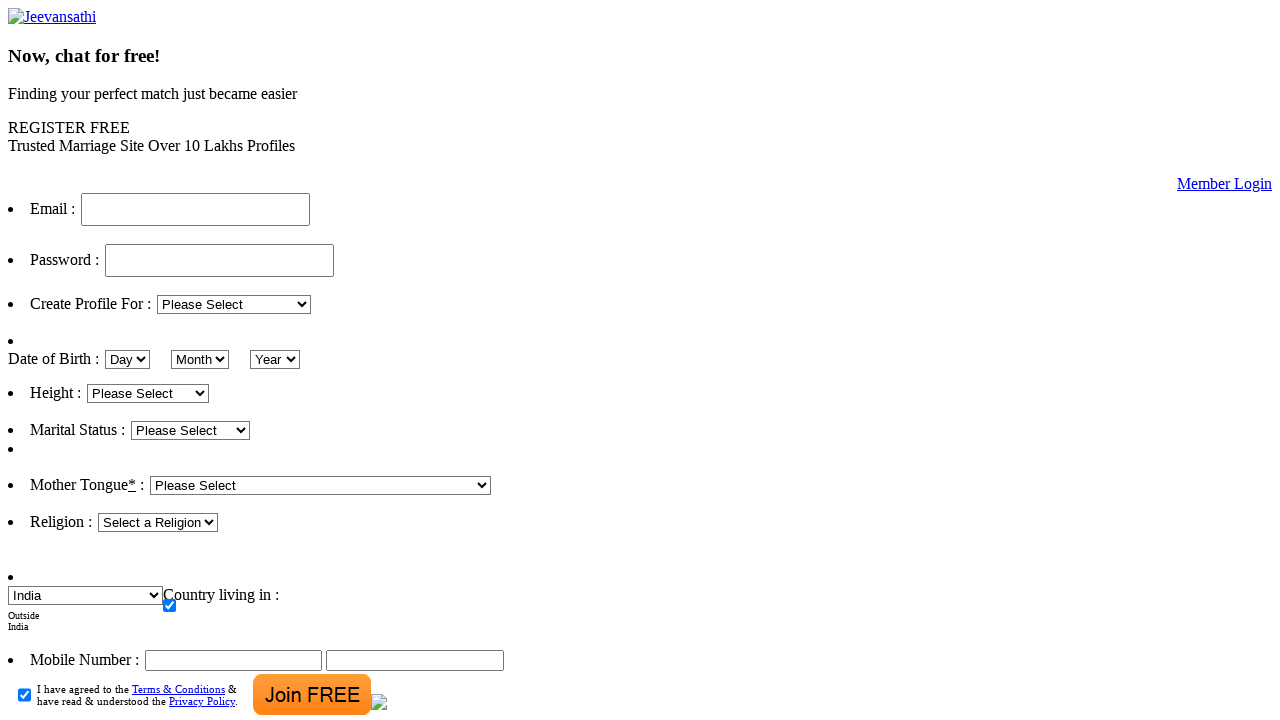

Navigated to Jeevansathi registration page
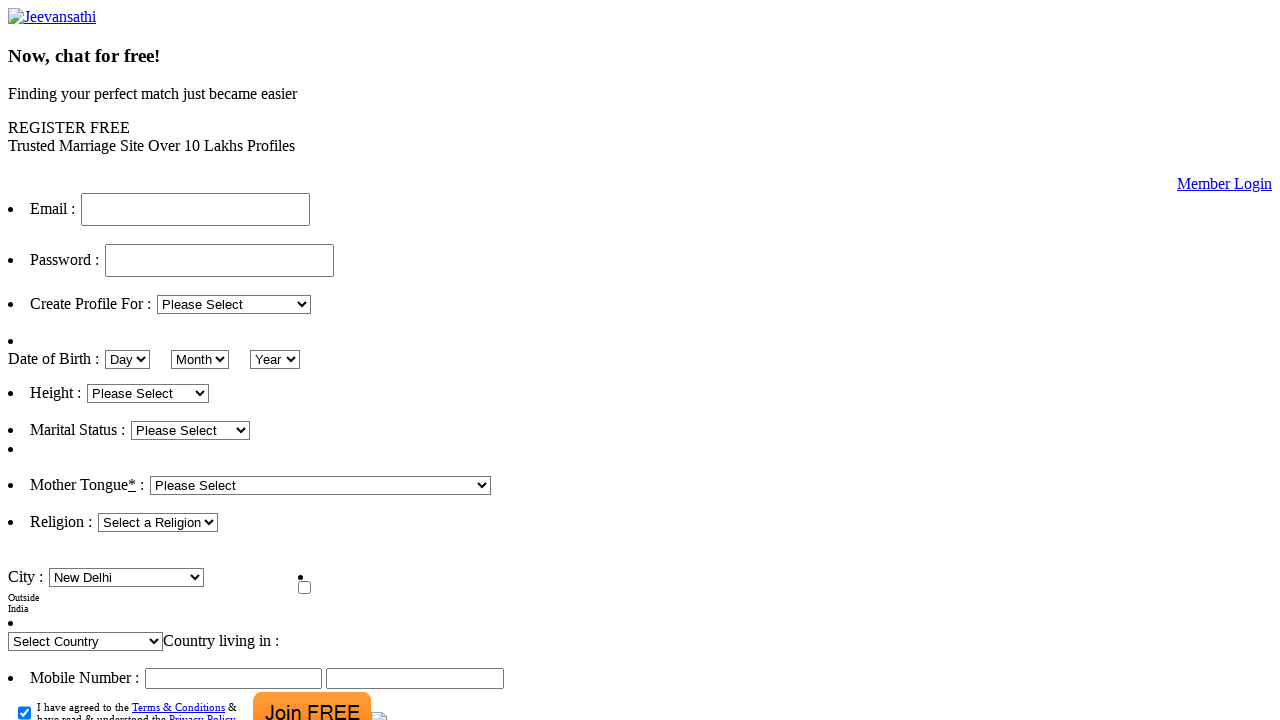

Scrolled down the page by 2000 pixels
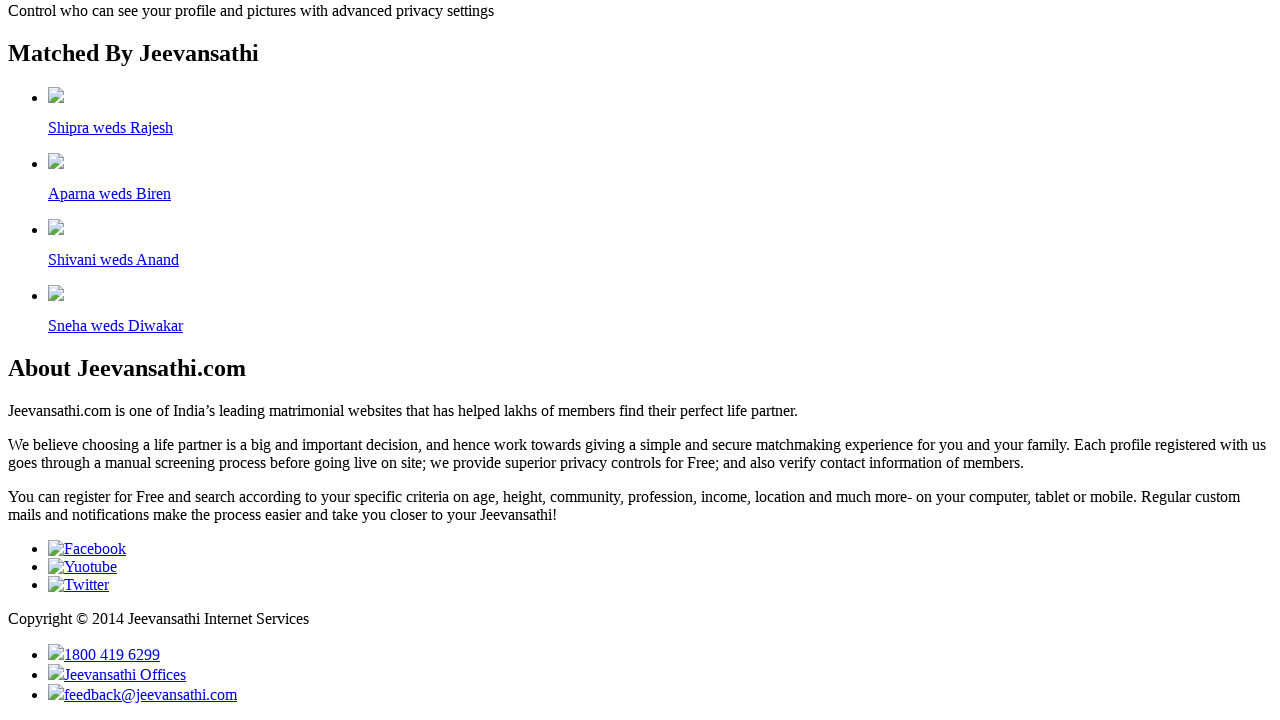

Clicked on Facebook social media icon at (87, 549) on (//div[@class='social']//a)[1]
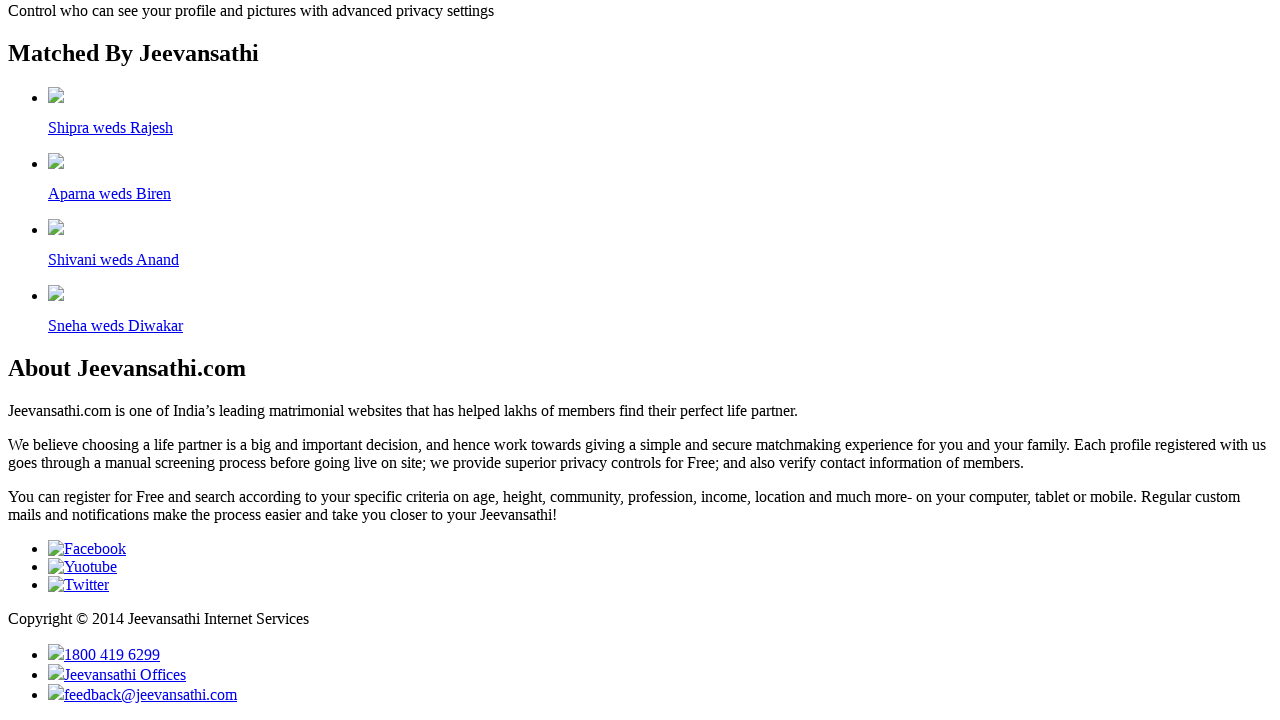

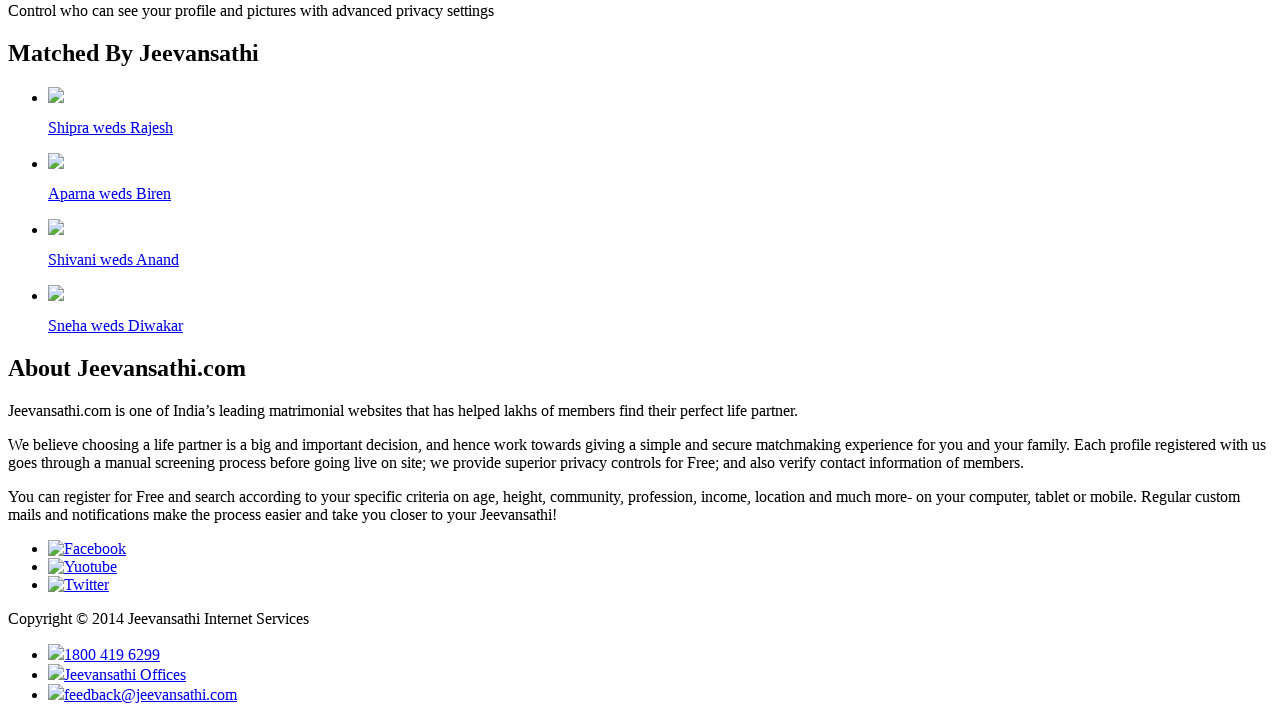